Tests the TodoMVC app by adding 3 todo items, marking them as completed one by one, and clearing completed items using the filter and clear functionality.

Starting URL: https://demo.playwright.dev/todomvc/#/

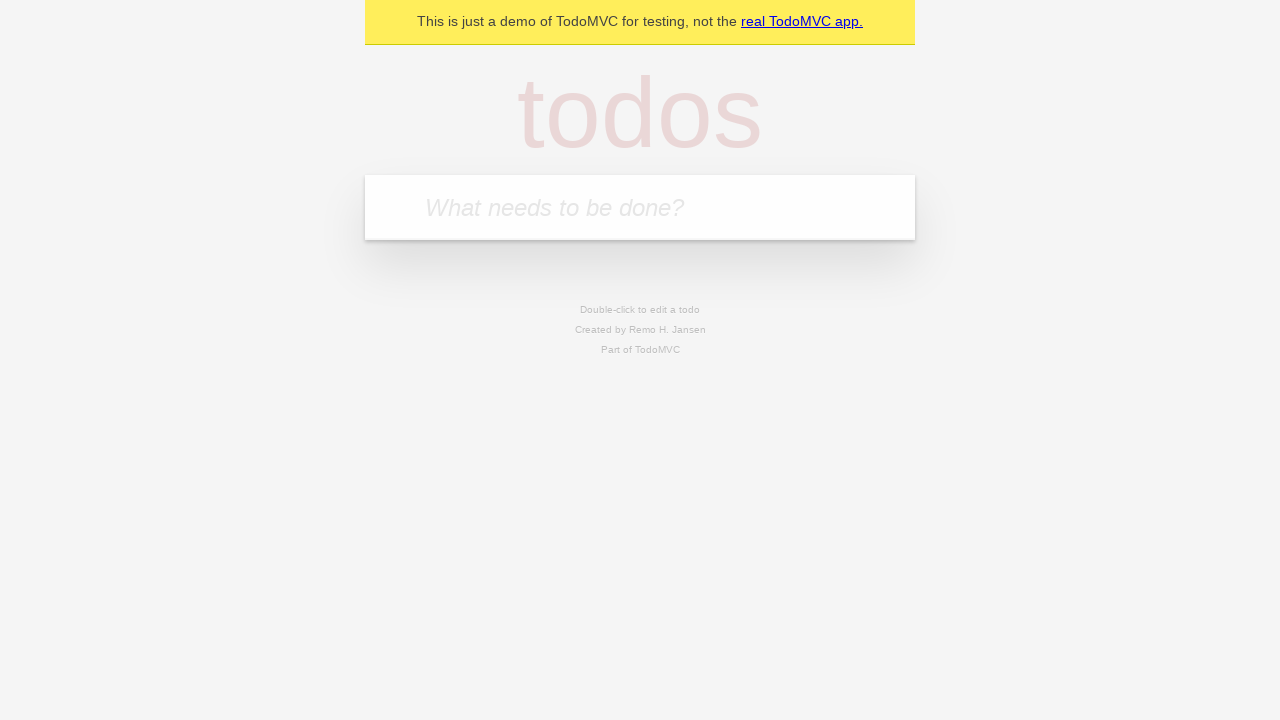

Clicked on the todo input textbox at (640, 207) on internal:role=textbox[name="What needs to be done?"i]
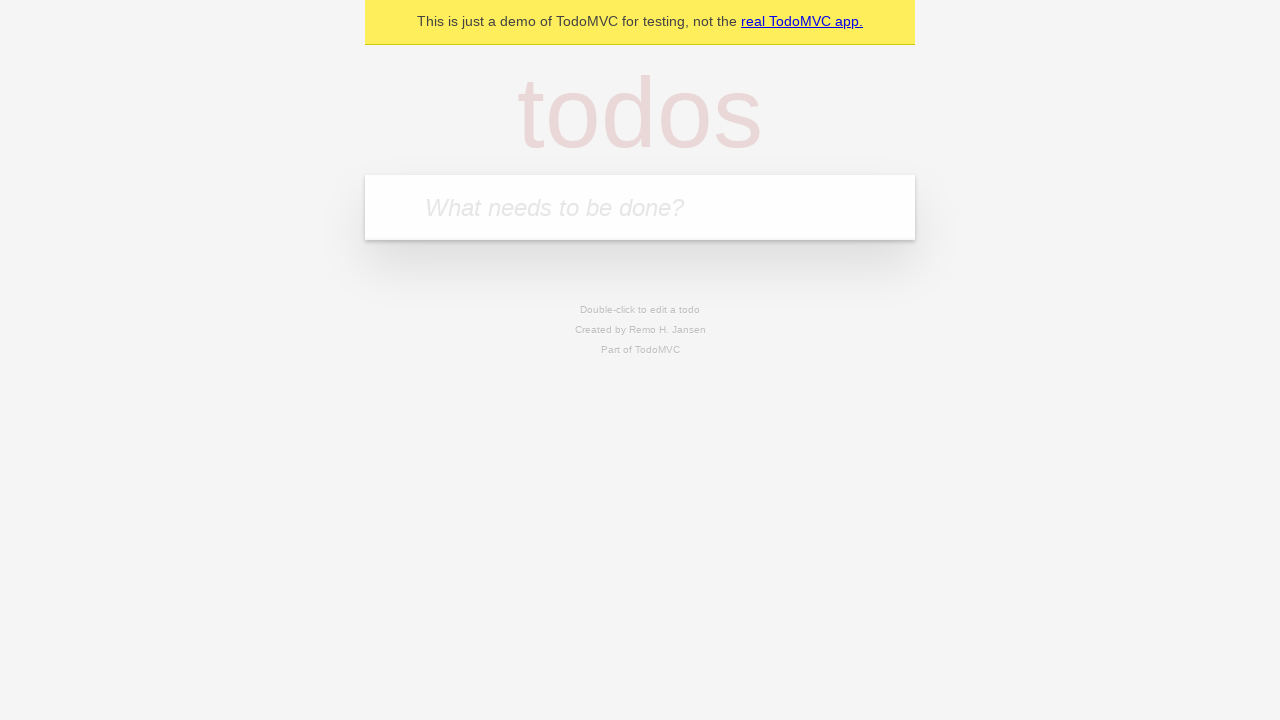

Filled textbox with first todo: 'Jugar al pádel a las 20:00' on internal:role=textbox[name="What needs to be done?"i]
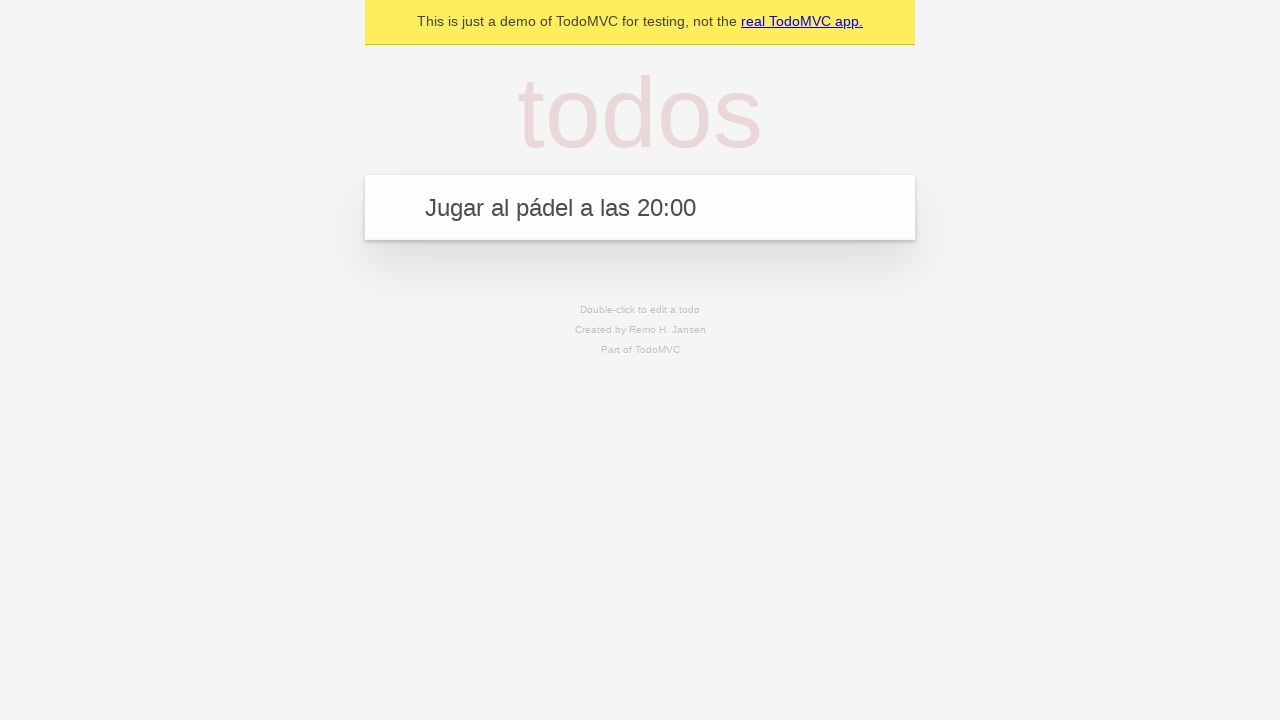

Pressed Enter to add first todo item on internal:role=textbox[name="What needs to be done?"i]
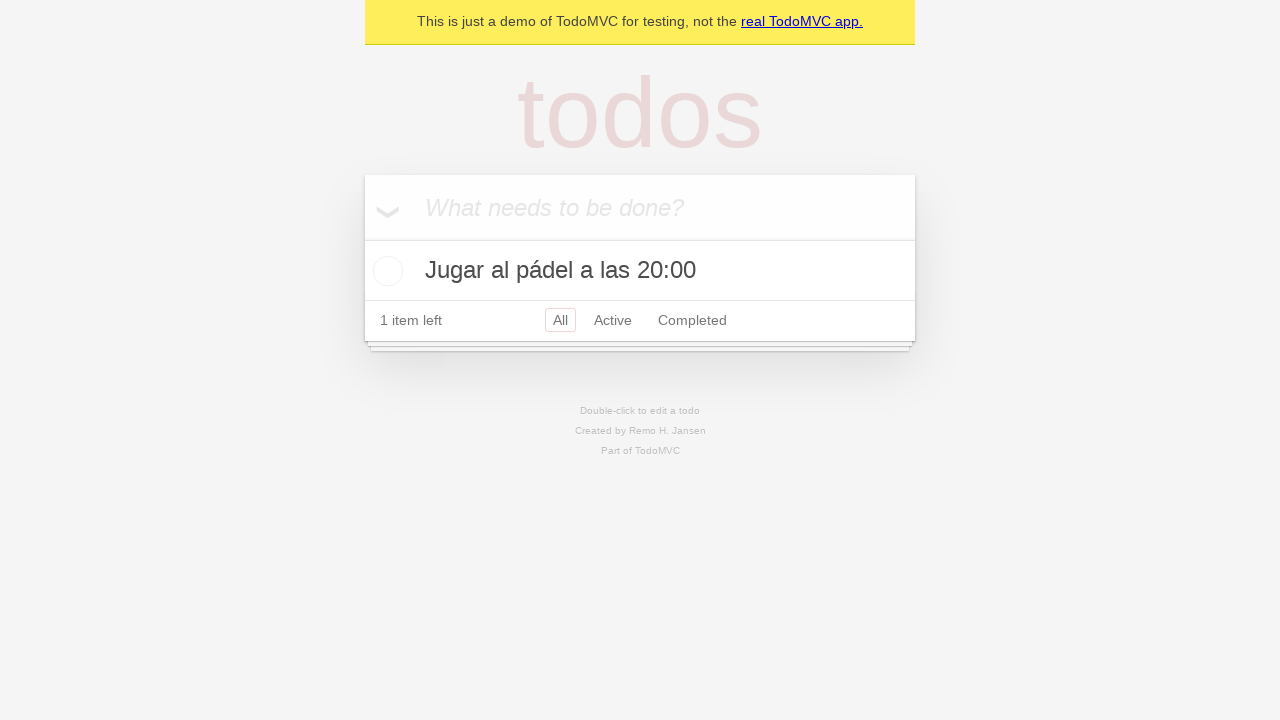

Filled textbox with second todo: 'Sacar al perro' on internal:role=textbox[name="What needs to be done?"i]
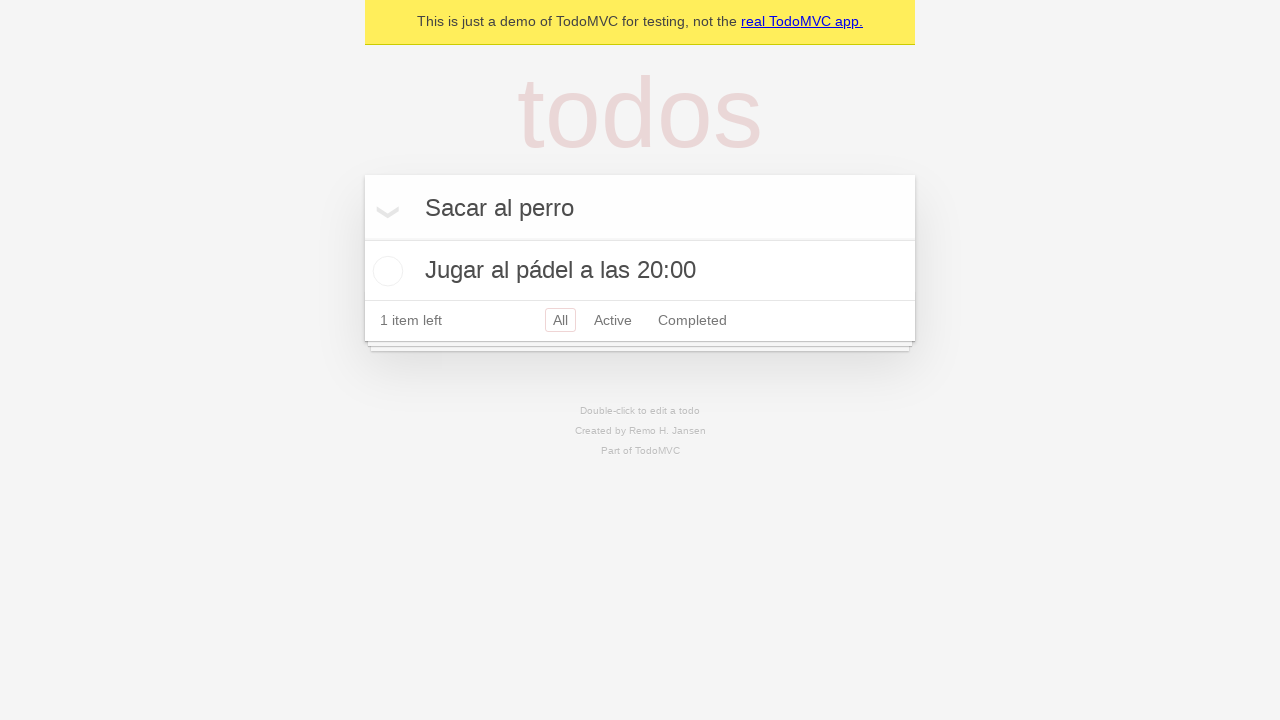

Pressed Enter to add second todo item on internal:role=textbox[name="What needs to be done?"i]
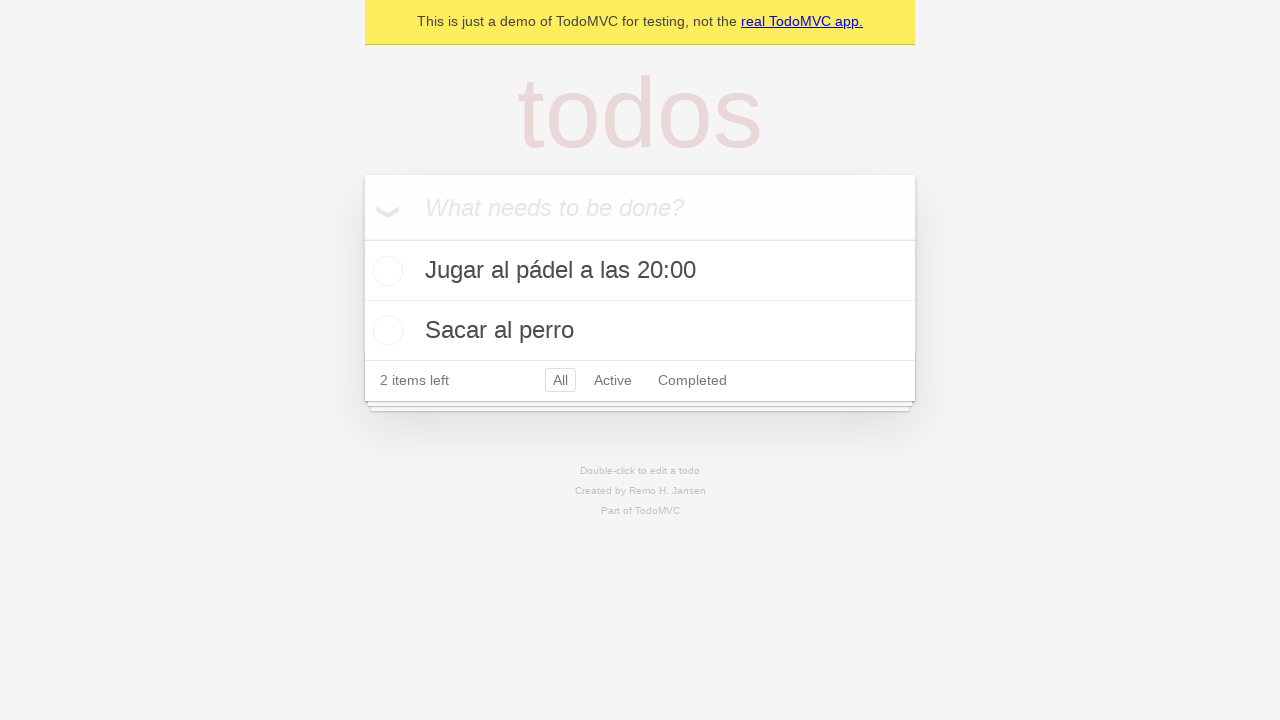

Filled textbox with third todo: 'Regar las plantas' on internal:role=textbox[name="What needs to be done?"i]
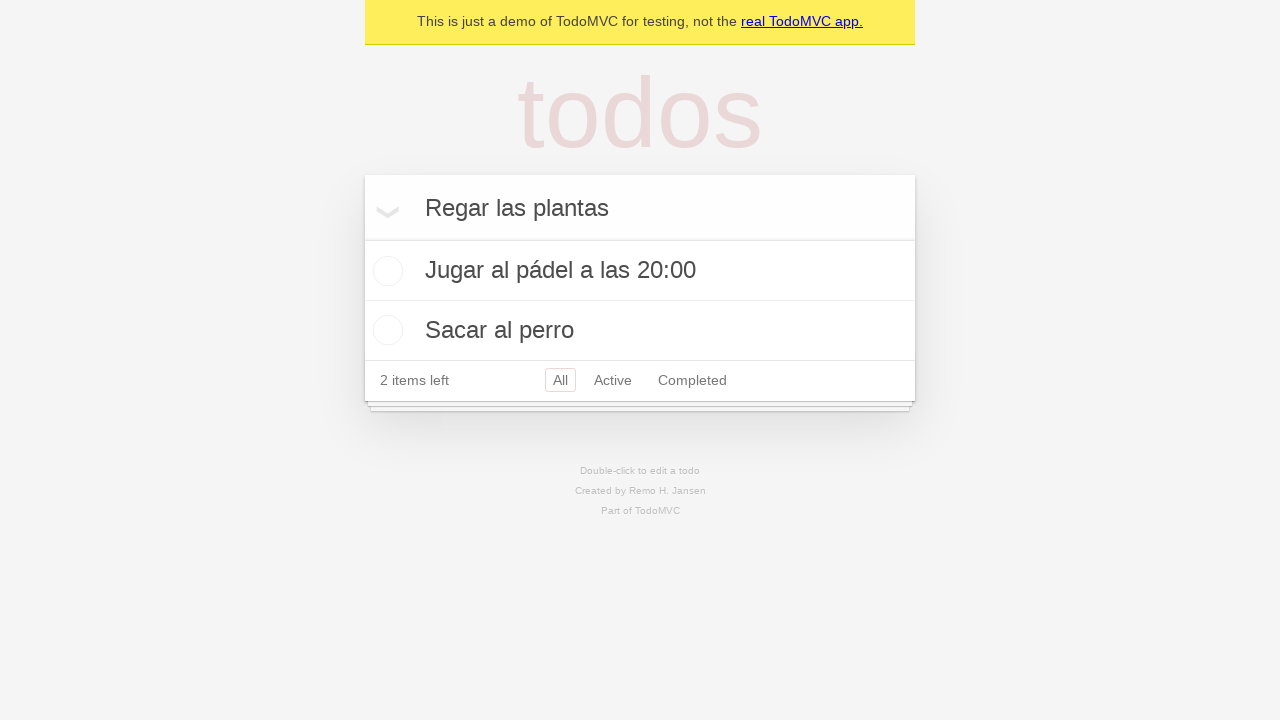

Pressed Enter to add third todo item on internal:role=textbox[name="What needs to be done?"i]
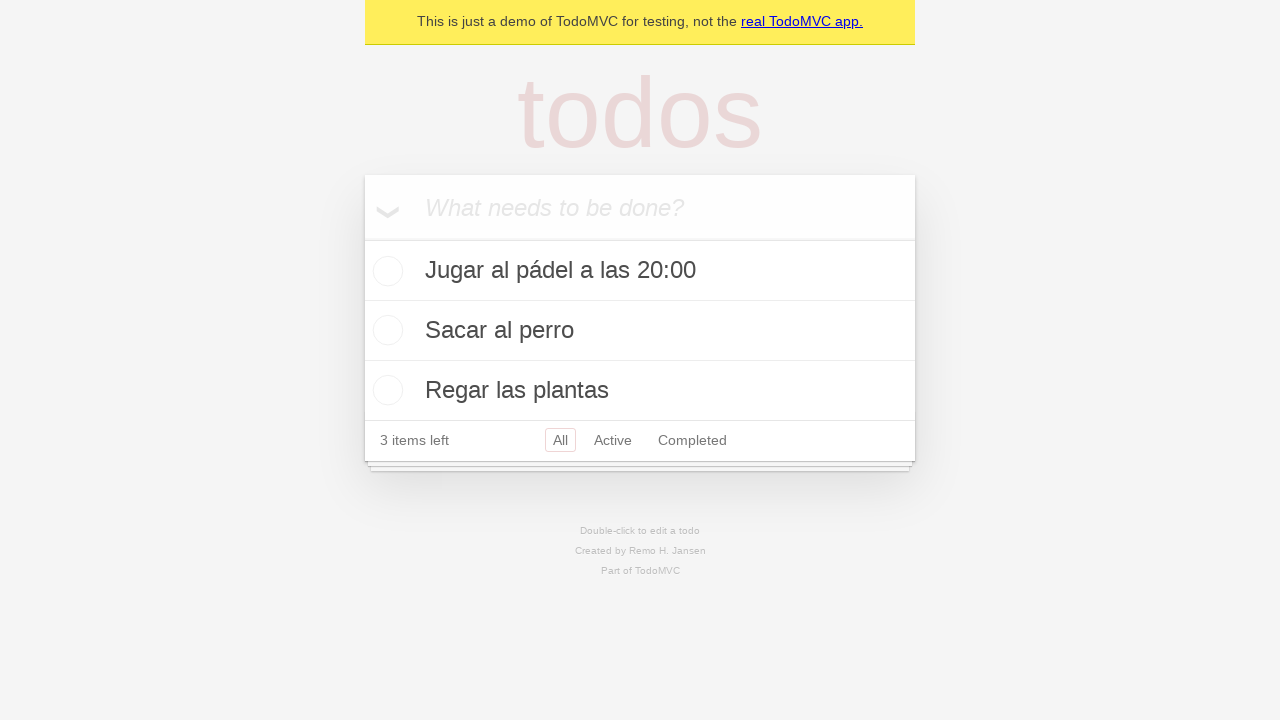

Marked first todo 'Jugar al pádel a las 20:00' as completed at (385, 271) on internal:role=listitem >> internal:has-text="Jugar al p\u00e1del a las 20:"i >> 
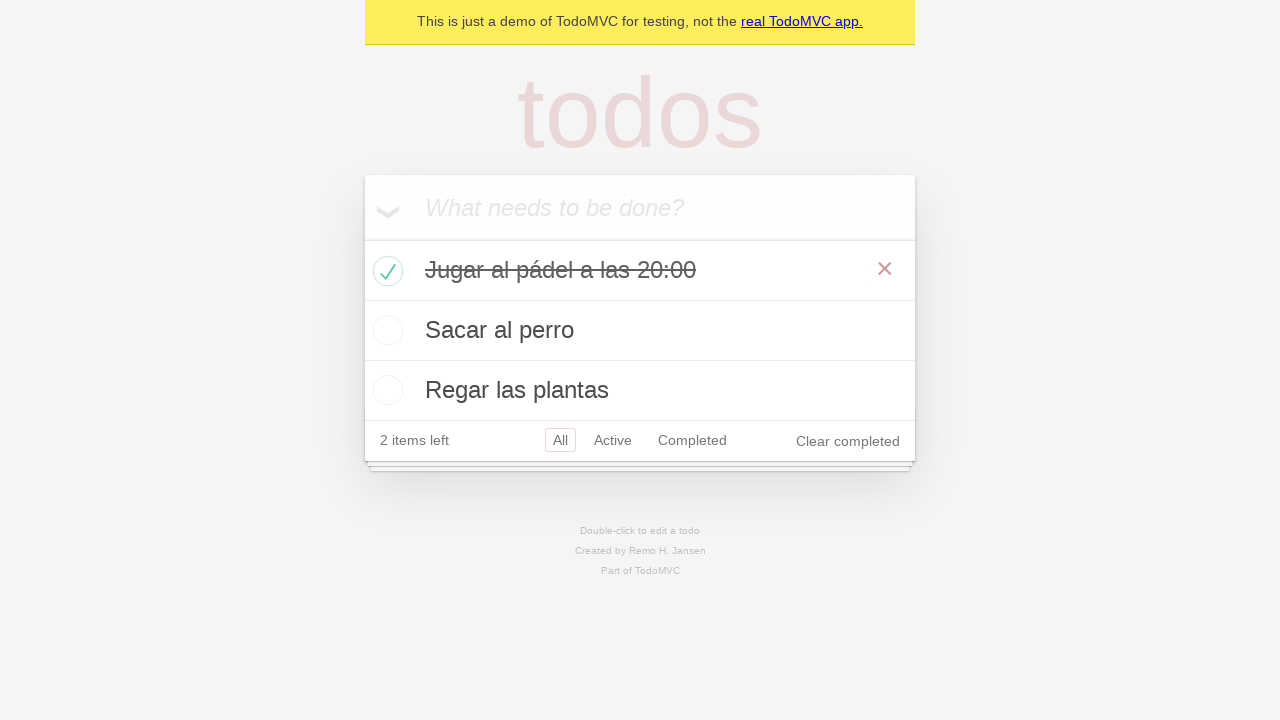

Clicked 'Clear completed' button to remove completed items at (848, 441) on internal:role=button[name="Clear completed"i]
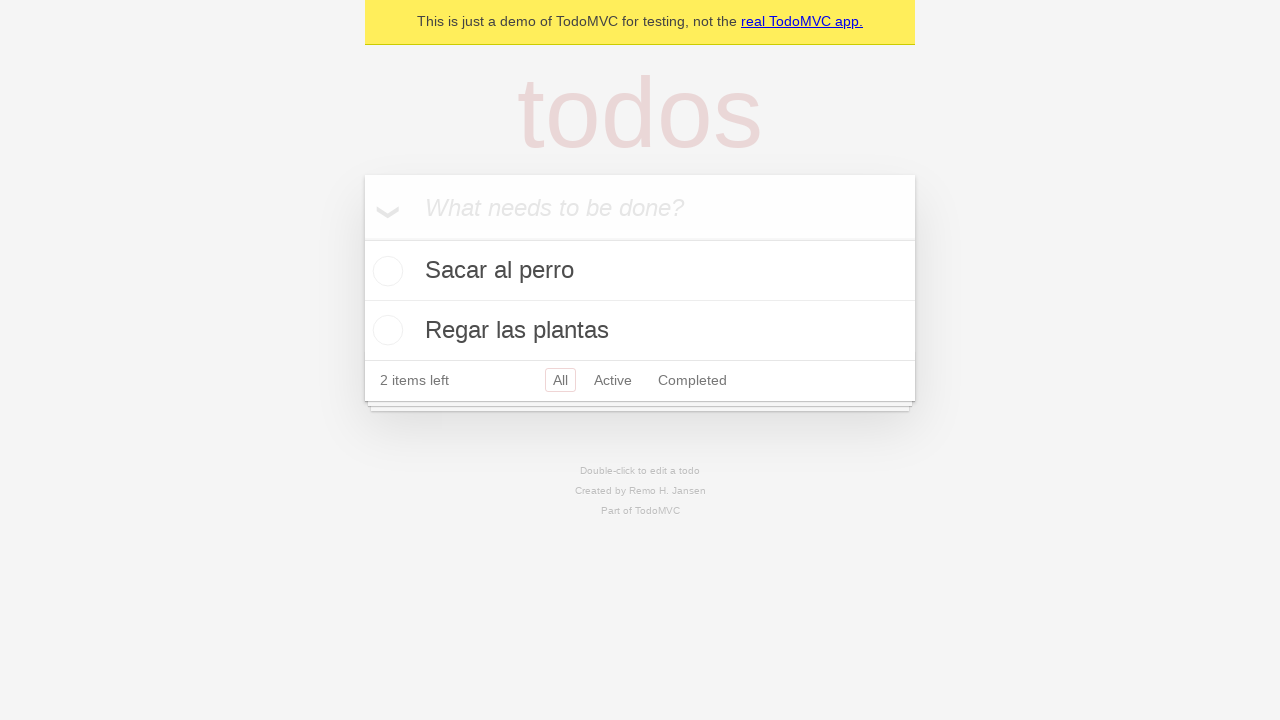

Marked second todo 'Sacar al perro' as completed at (385, 271) on internal:role=listitem >> internal:has-text="Sacar al perro"i >> internal:label=
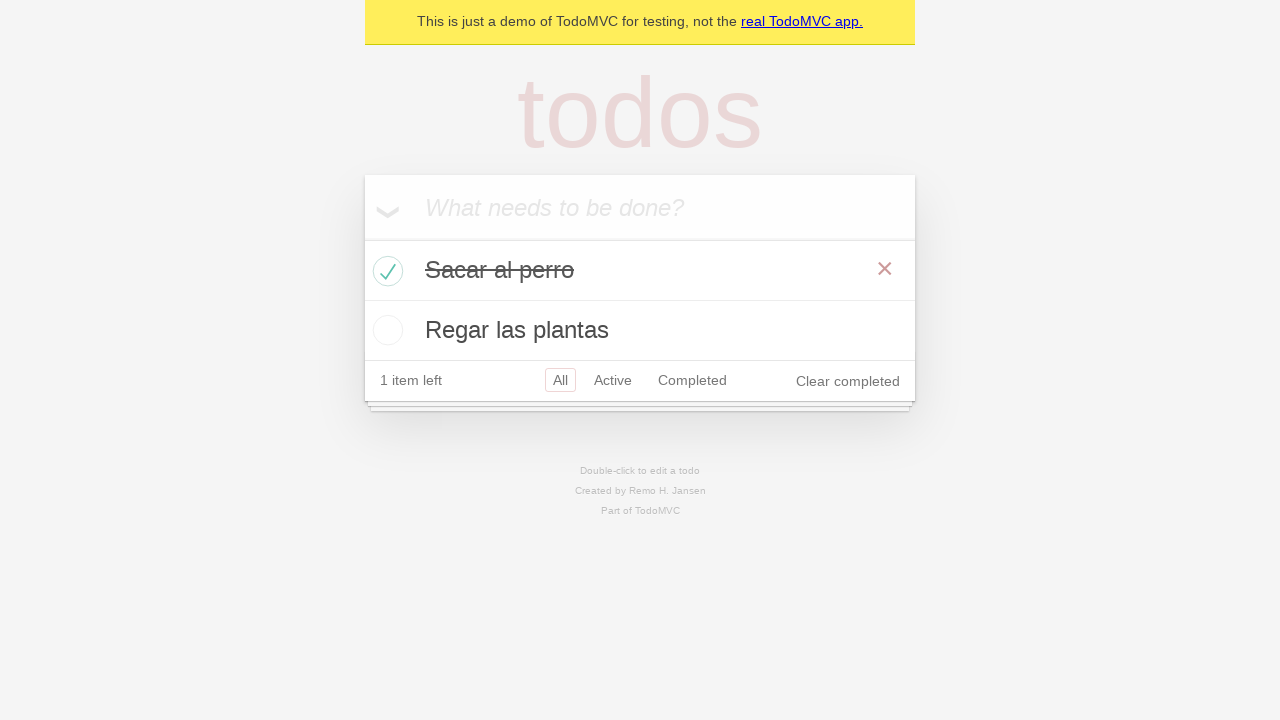

Marked third todo 'Regar las plantas' as completed at (385, 330) on internal:role=listitem >> internal:has-text="Regar las plantas"i >> internal:lab
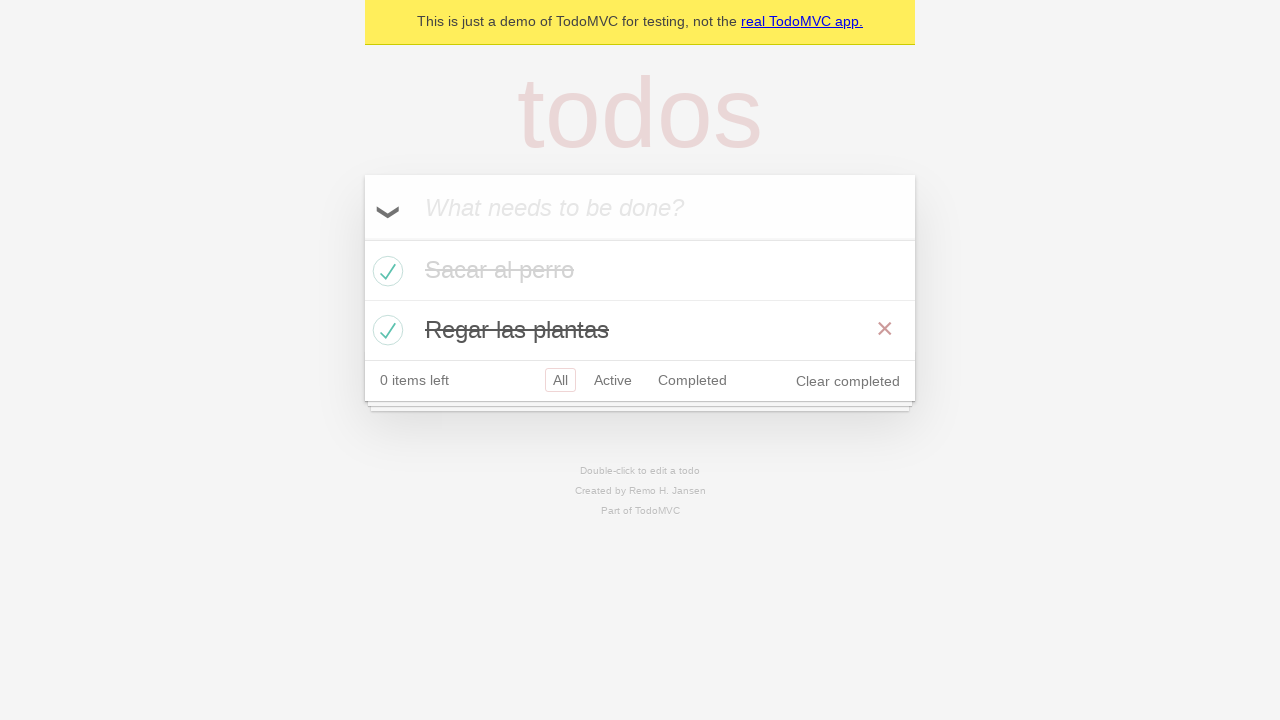

Clicked on 'Completed' filter link to show only completed items at (692, 380) on internal:role=link[name="Completed"i]
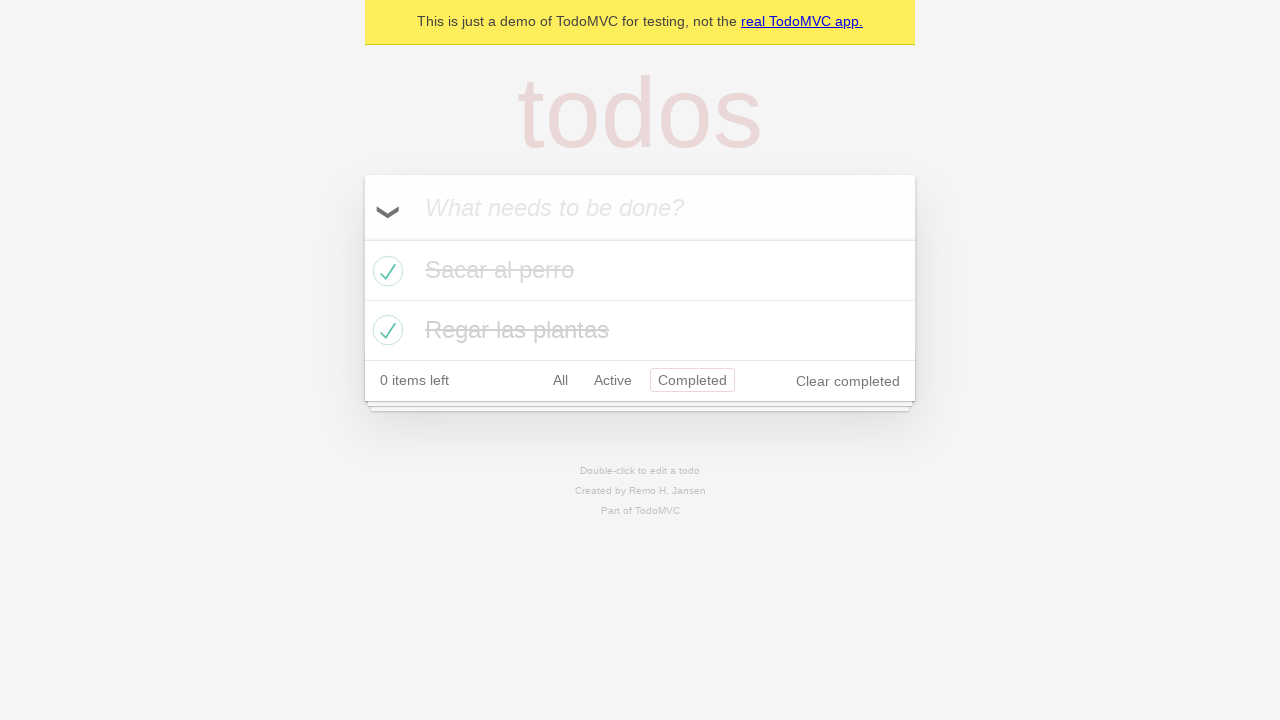

Clicked 'Clear completed' button to remove all completed todo items at (848, 381) on internal:role=button[name="Clear completed"i]
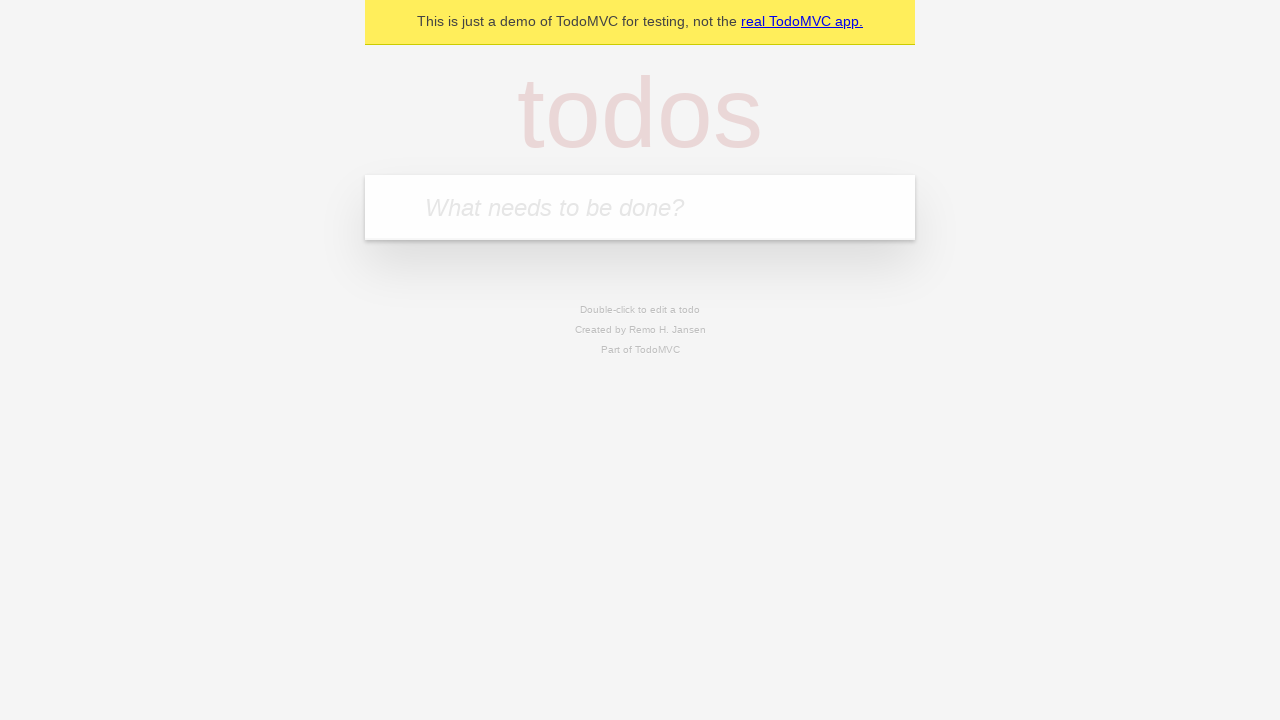

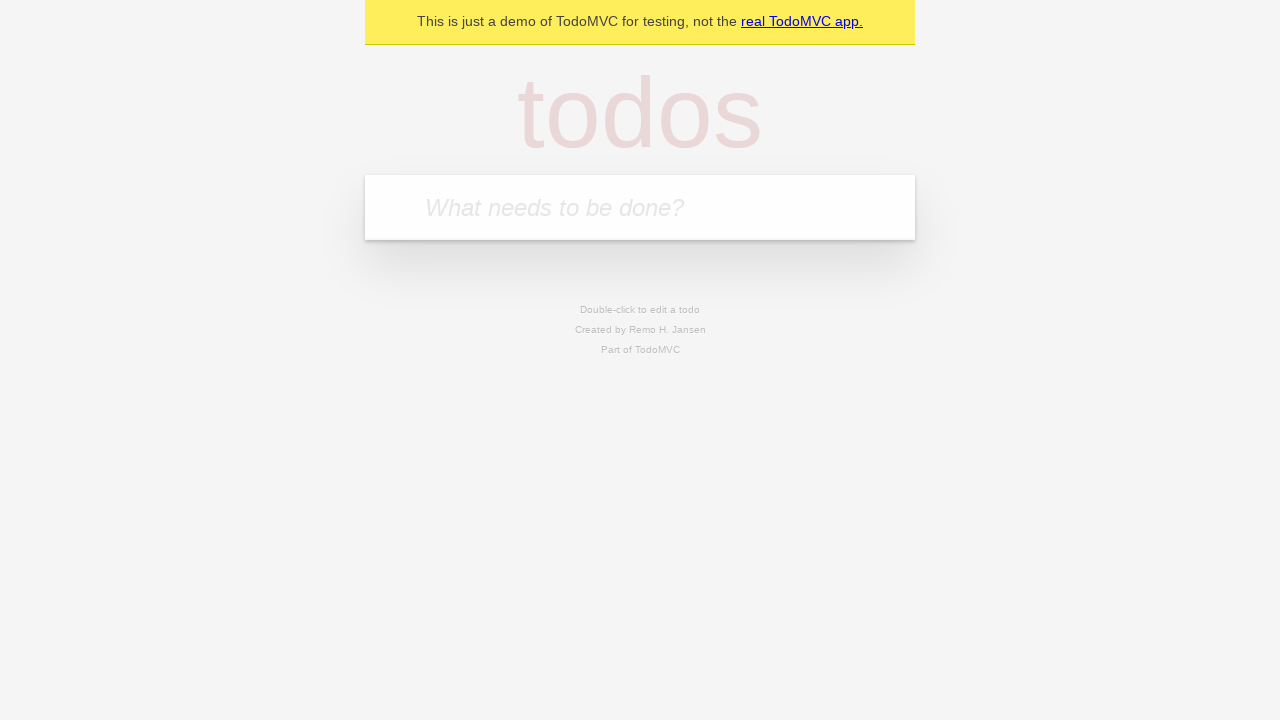